Tests a login form with dynamic attributes by entering username and password credentials and verifying the welcome message

Starting URL: https://v1.training-support.net/selenium/dynamic-attributes

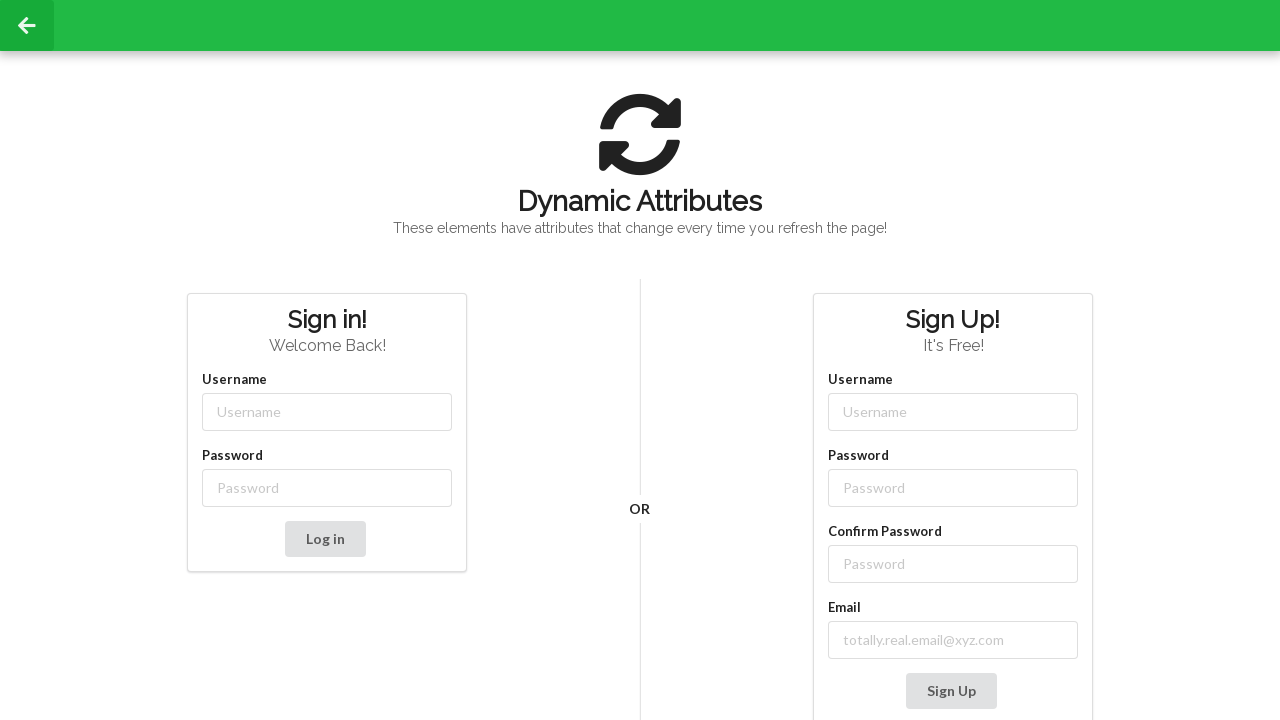

Filled username field with 'admin' on //input[@placeholder='Username']
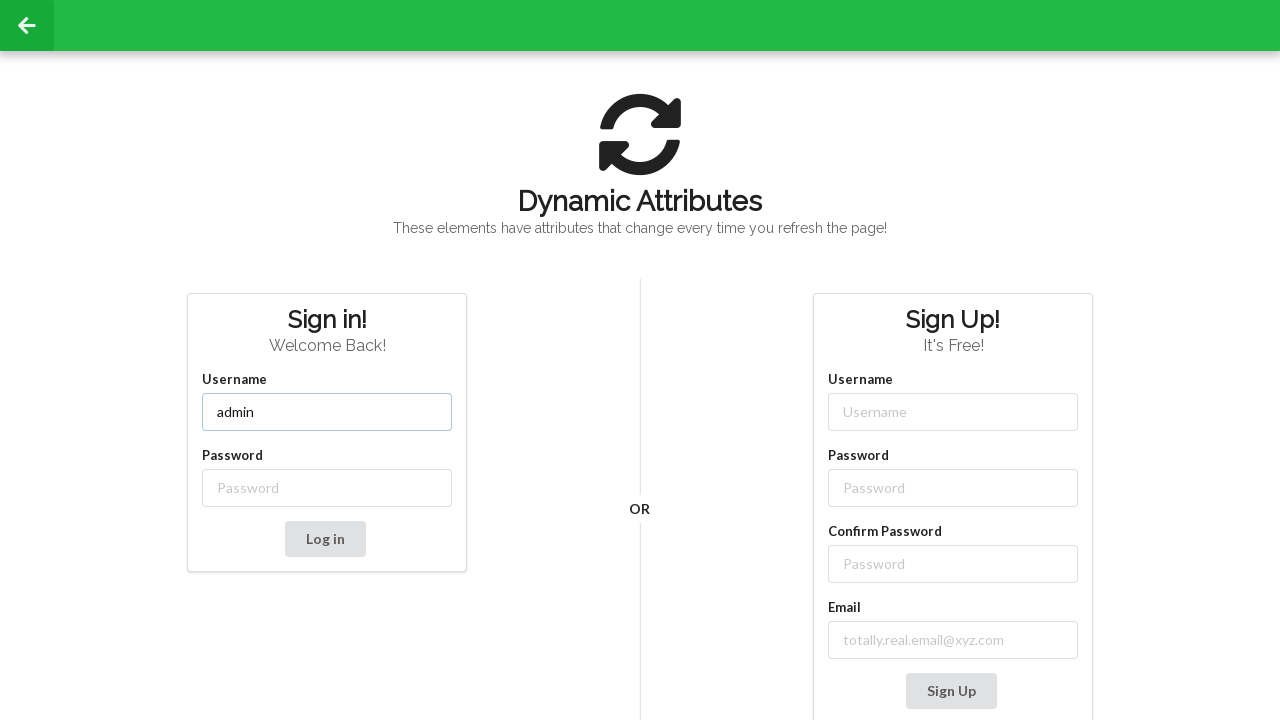

Filled password field with 'password' on //input[@placeholder='Password']
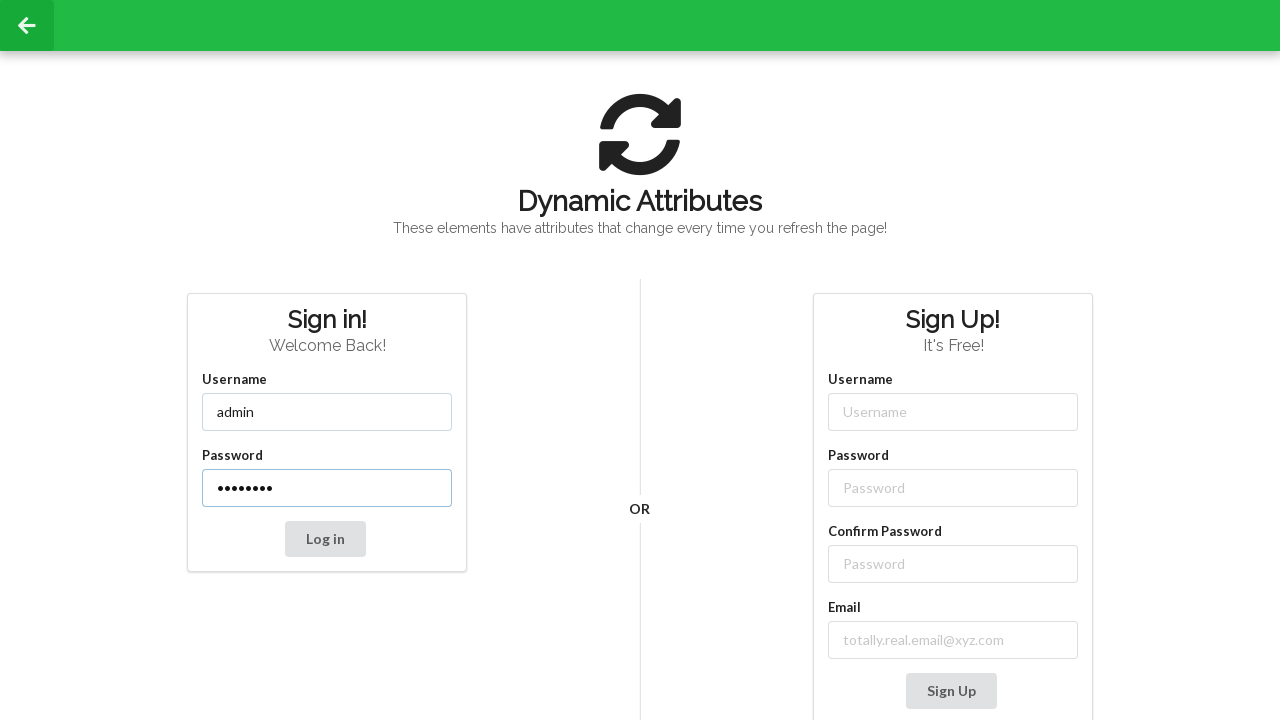

Clicked sign in button at (325, 539) on xpath=//button[@onclick='signIn()']
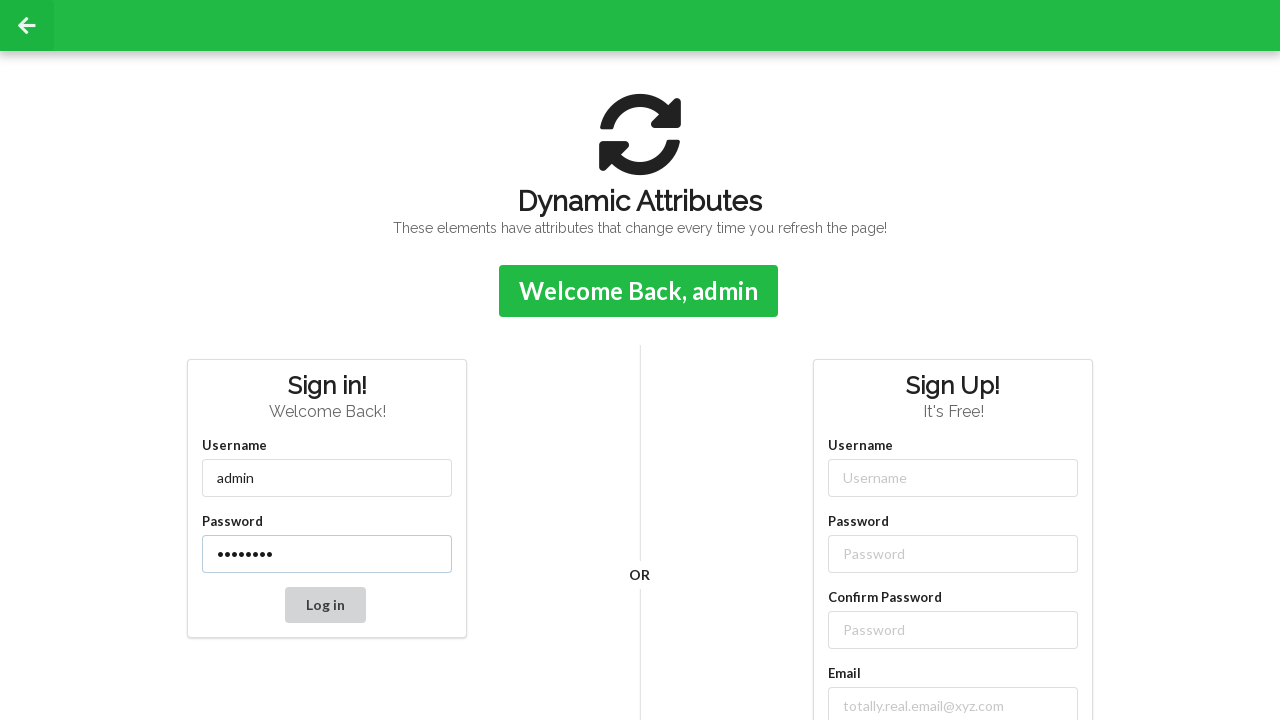

Welcome message 'Welcome Back, admin' appeared confirming successful login
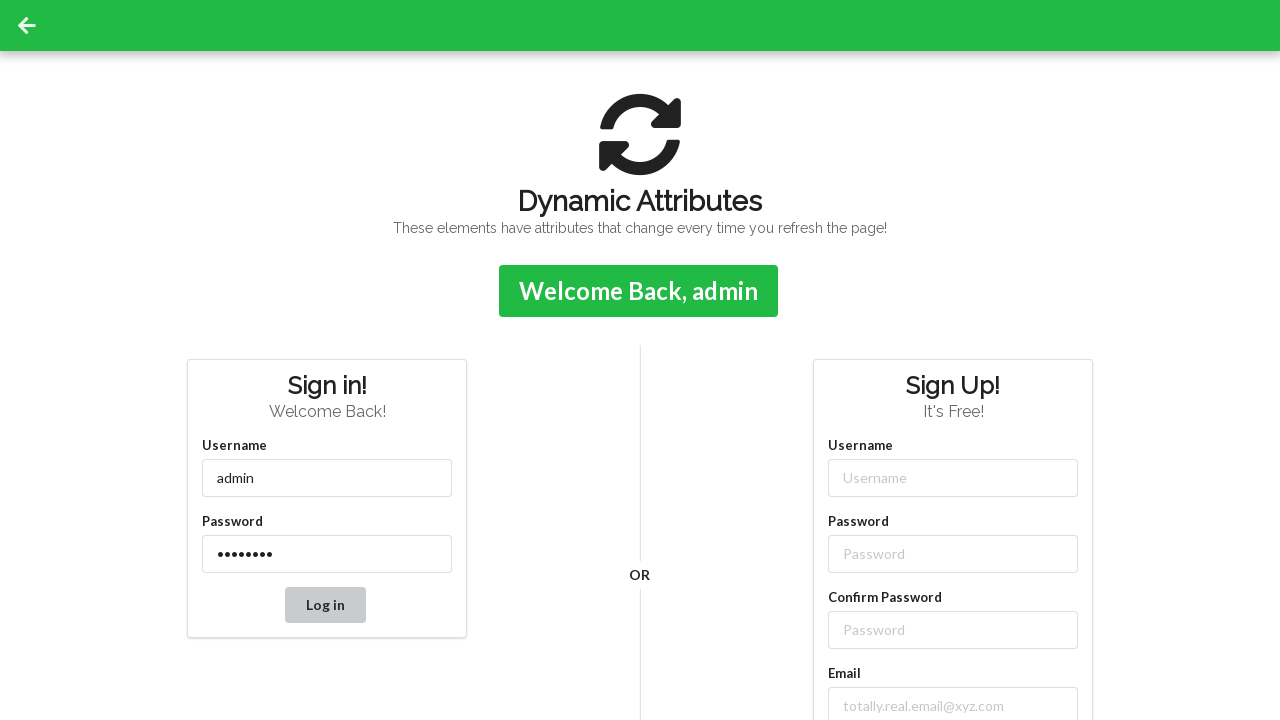

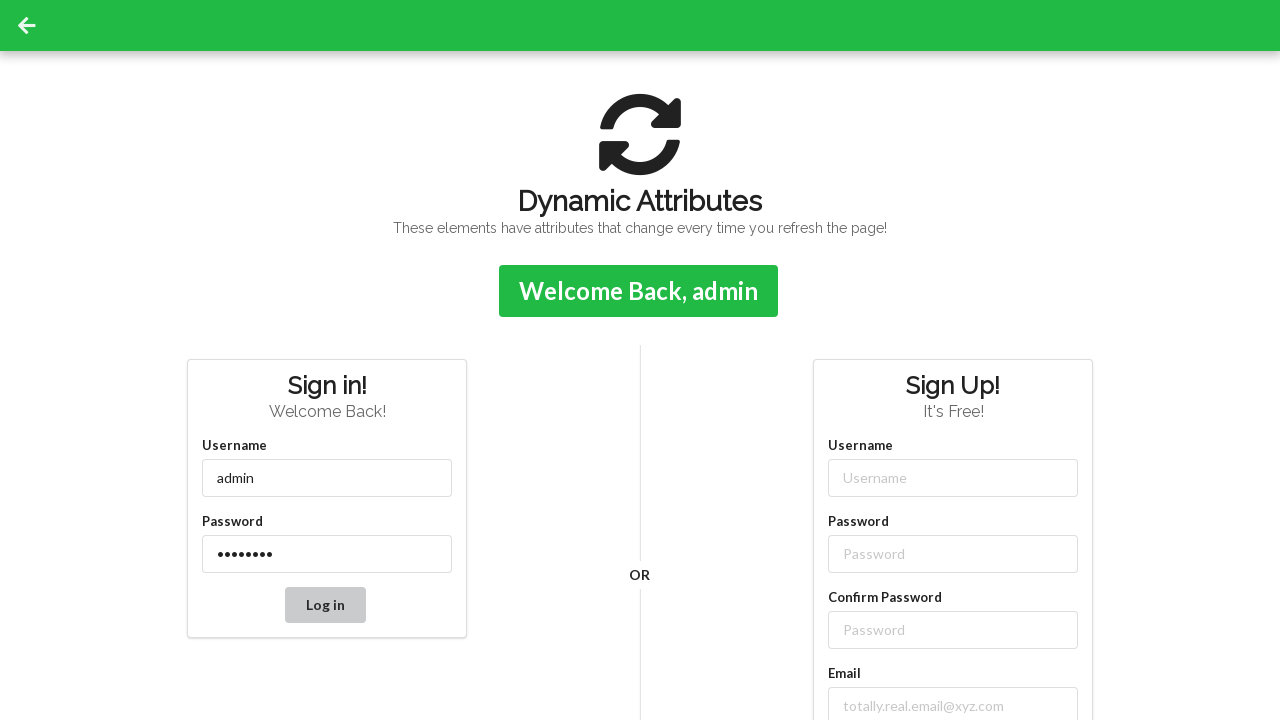